Navigates to a web table demo page and verifies the table structure including rows, columns, and cell data are properly loaded and accessible.

Starting URL: https://www.leafground.com/table.xhtml

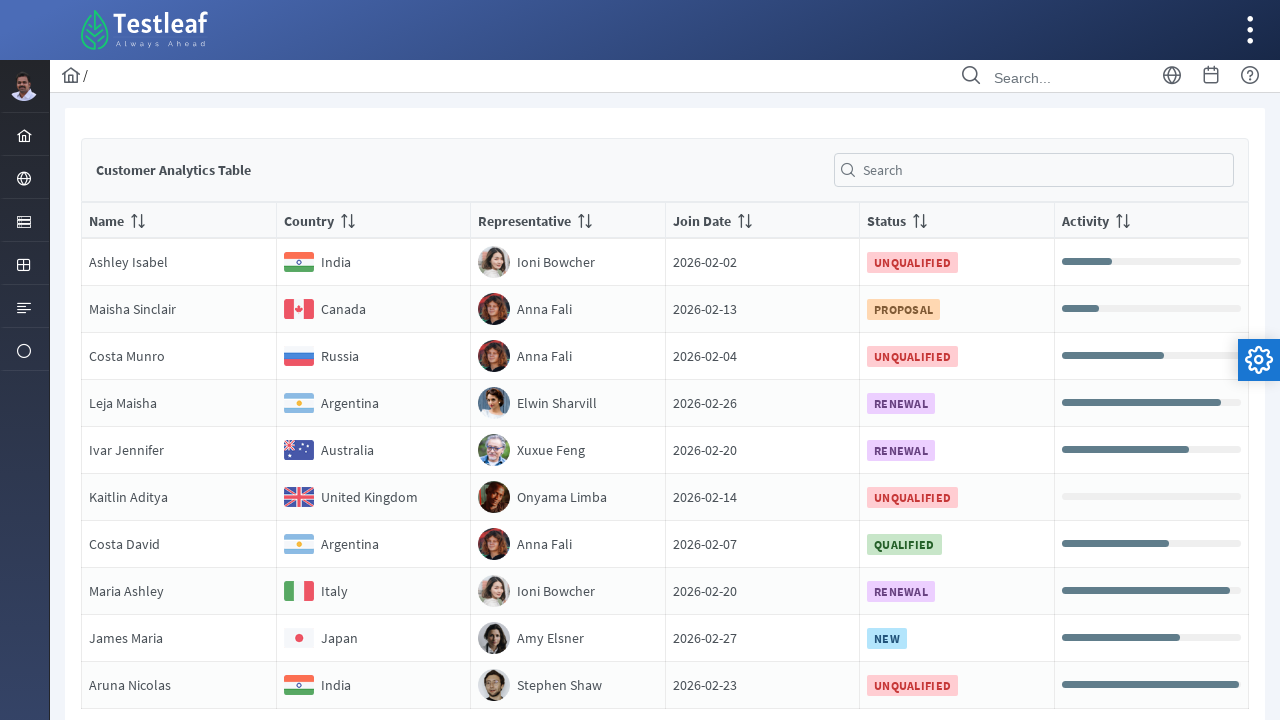

Navigated to web table demo page
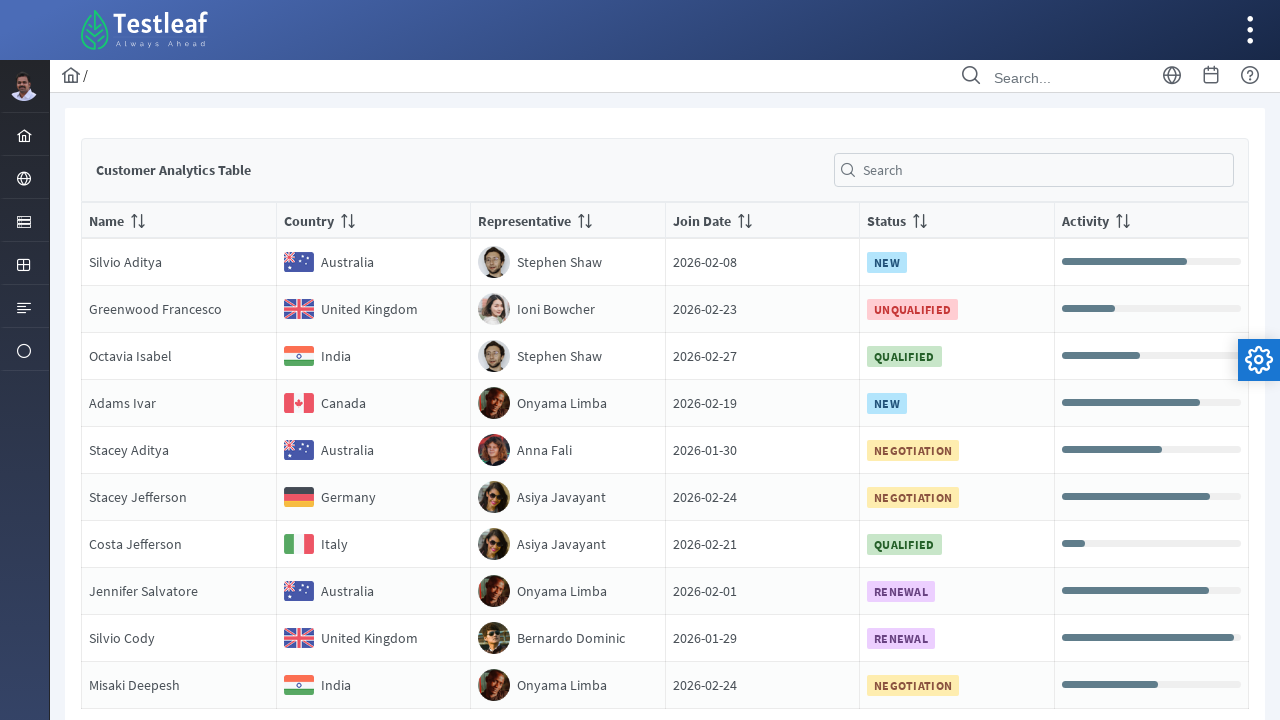

Web table became visible
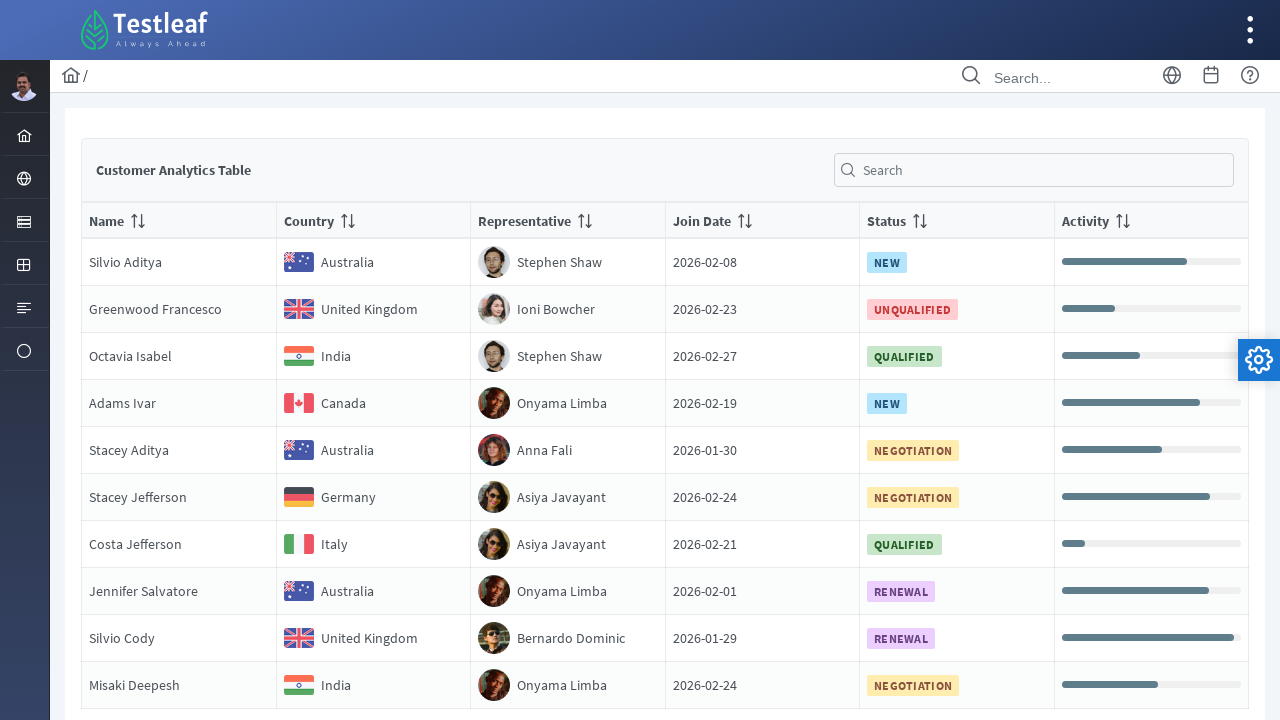

Located the table element
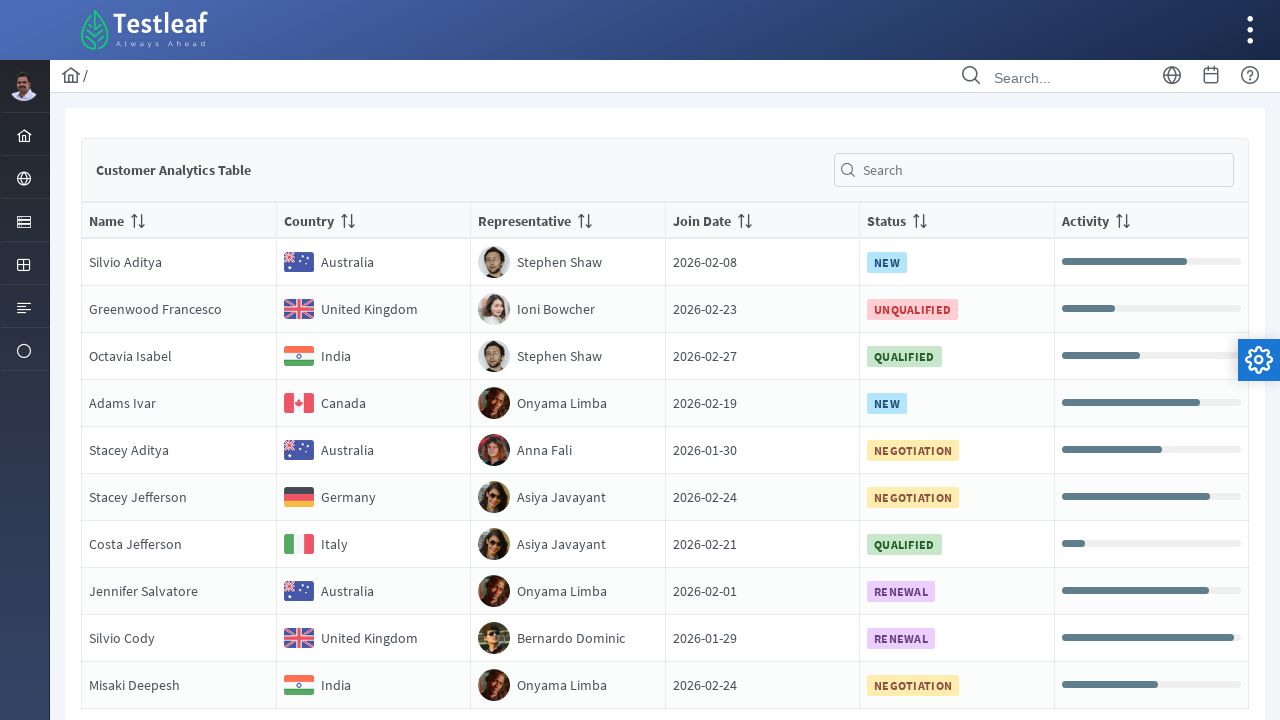

Located all table rows
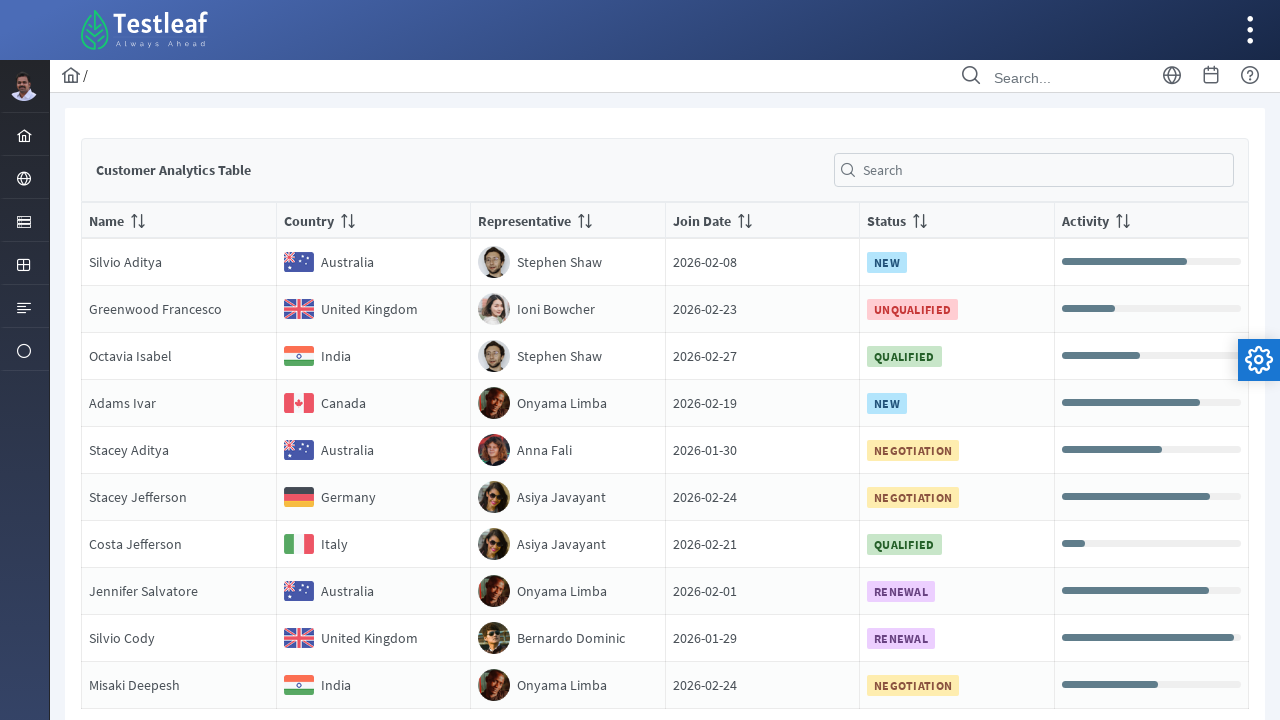

First table row is accessible
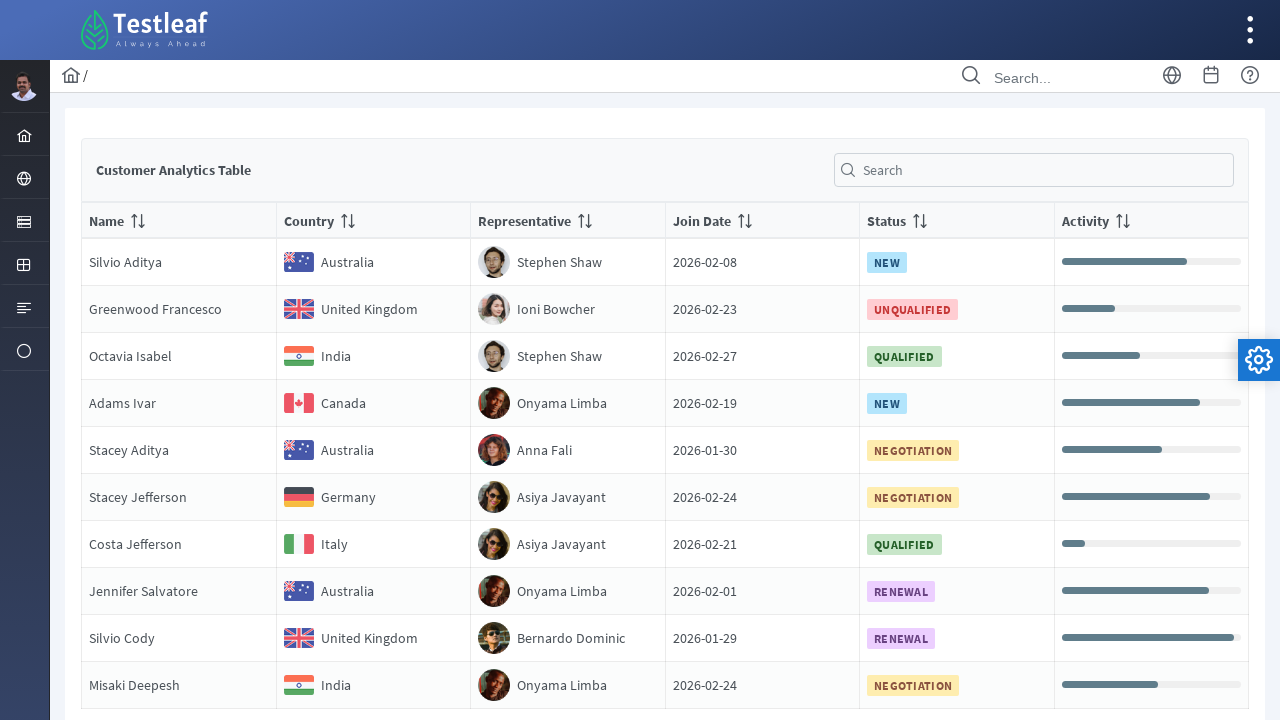

Located column headers in first row
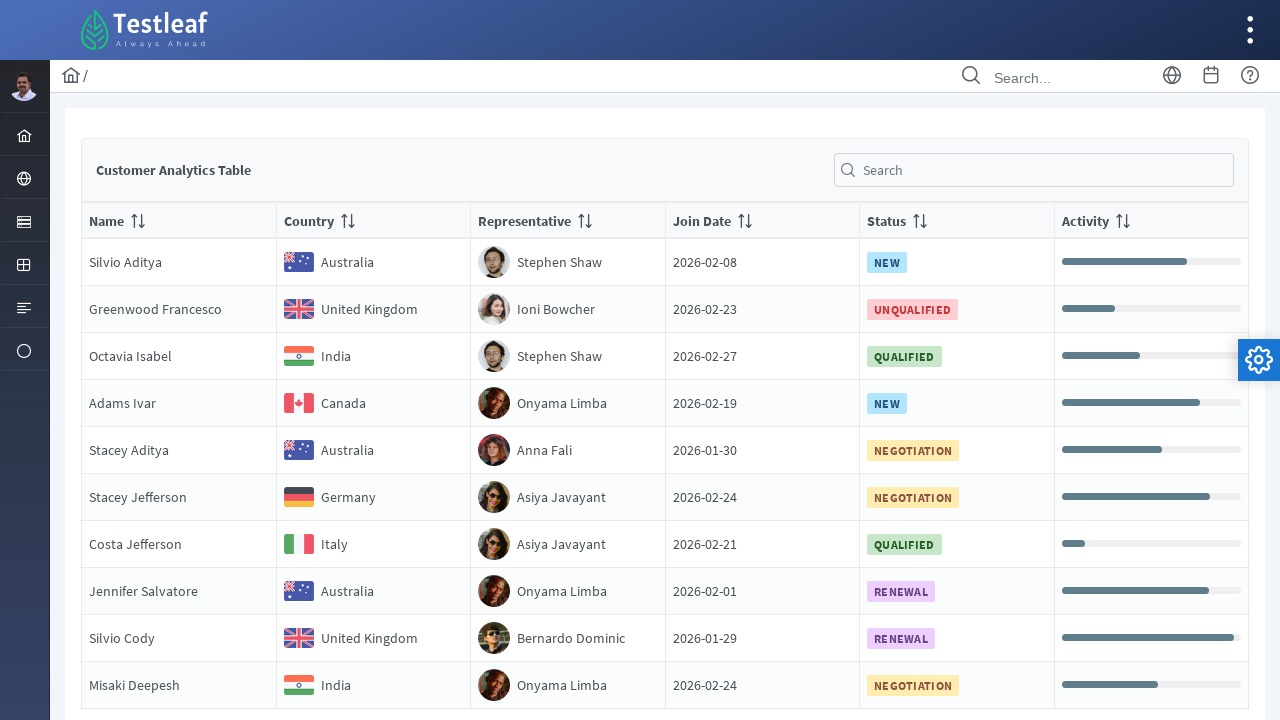

First column header is accessible
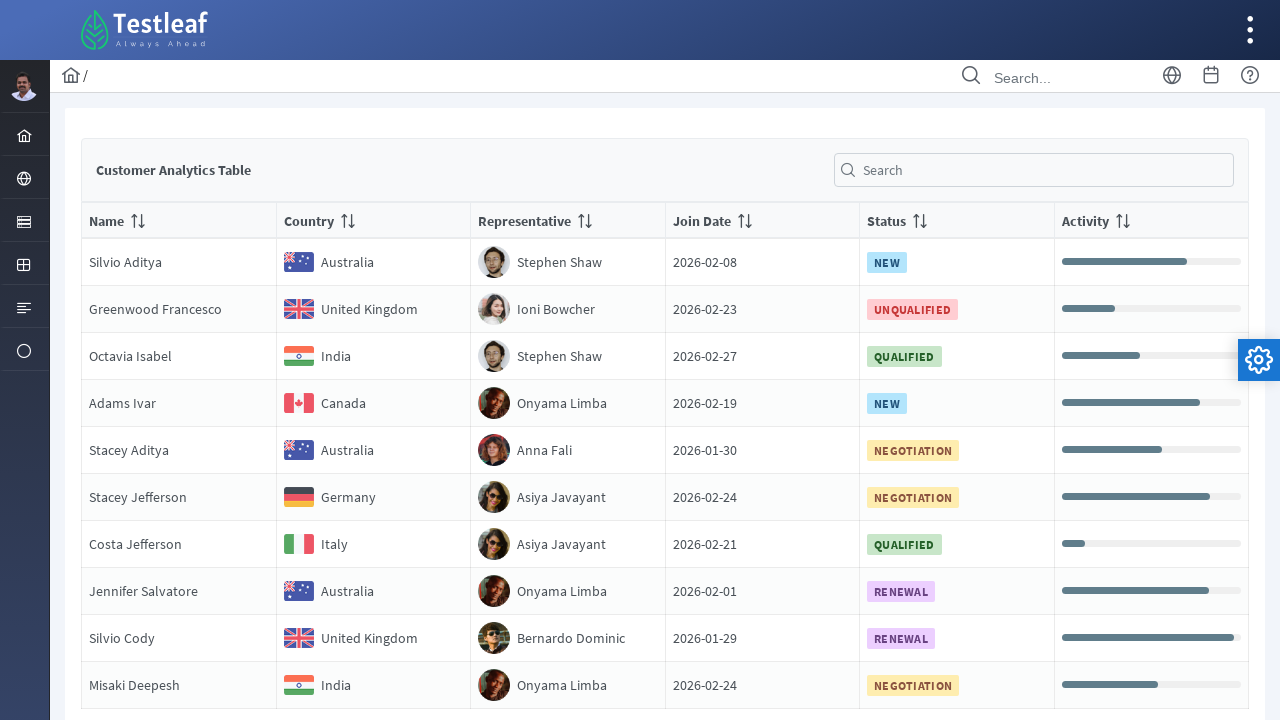

Located specific cell (2nd row, 3rd column)
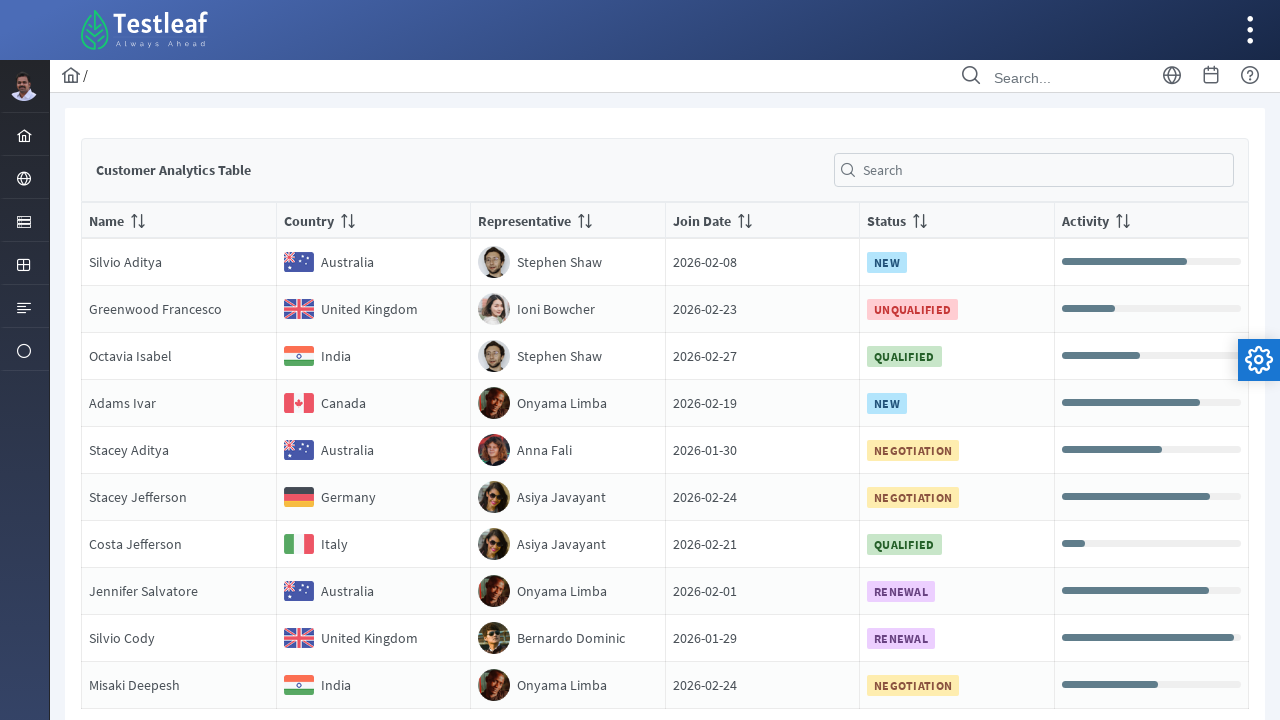

Specific cell data is accessible
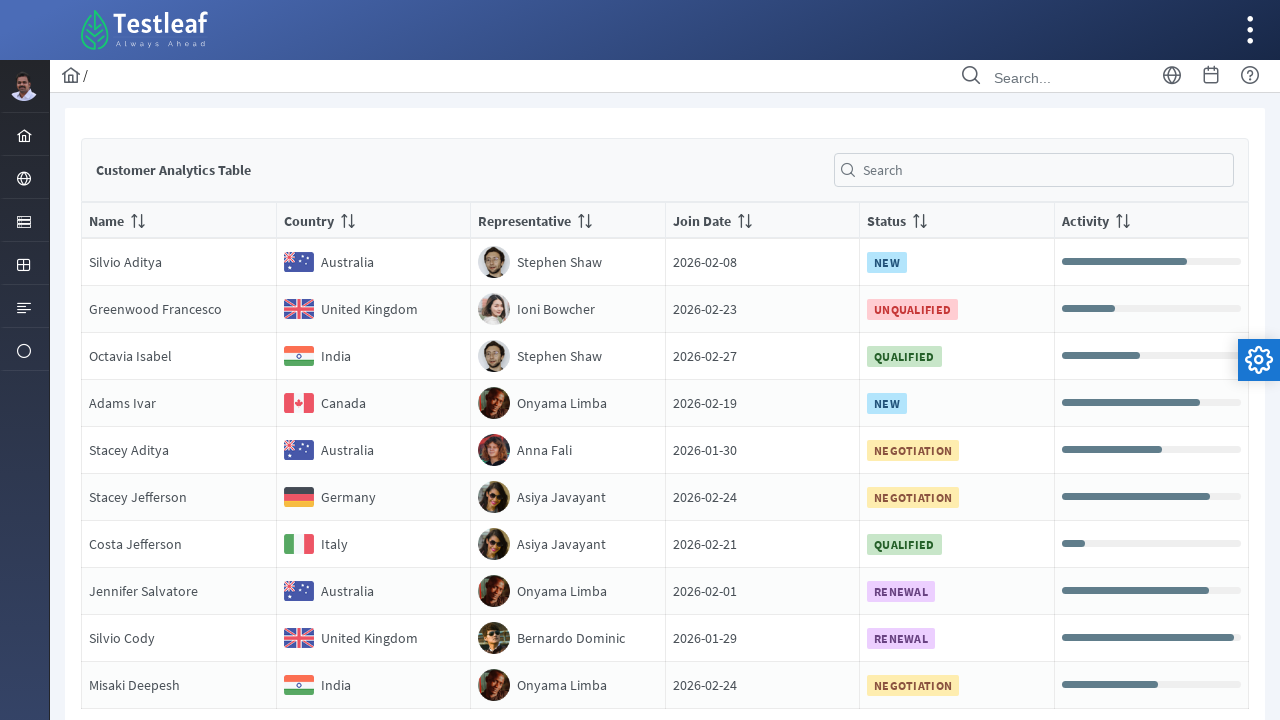

Located all first column cells
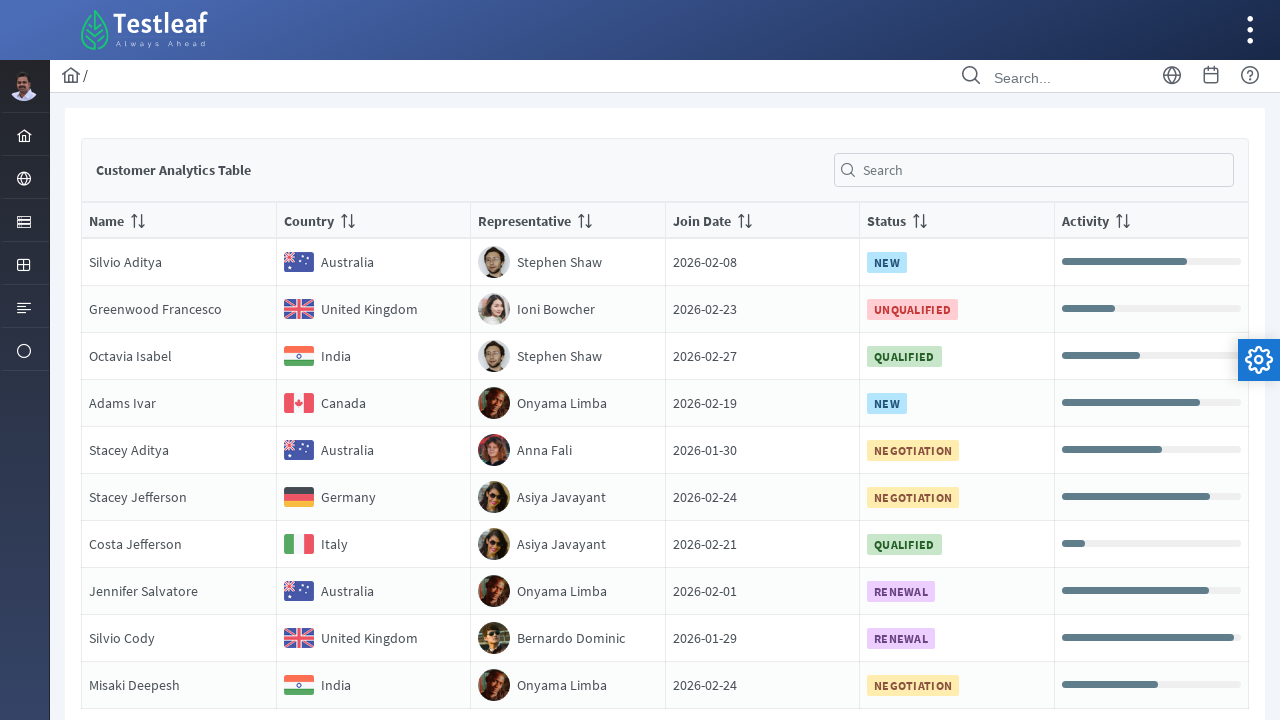

First column cells are accessible
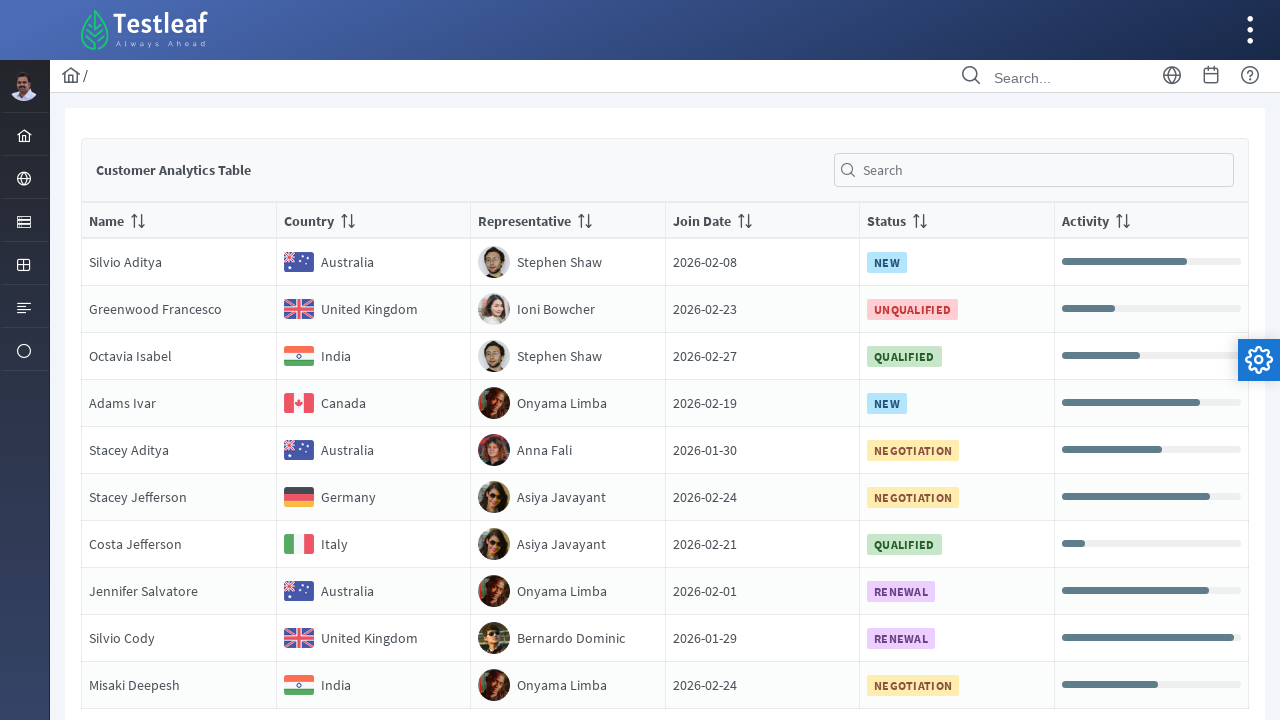

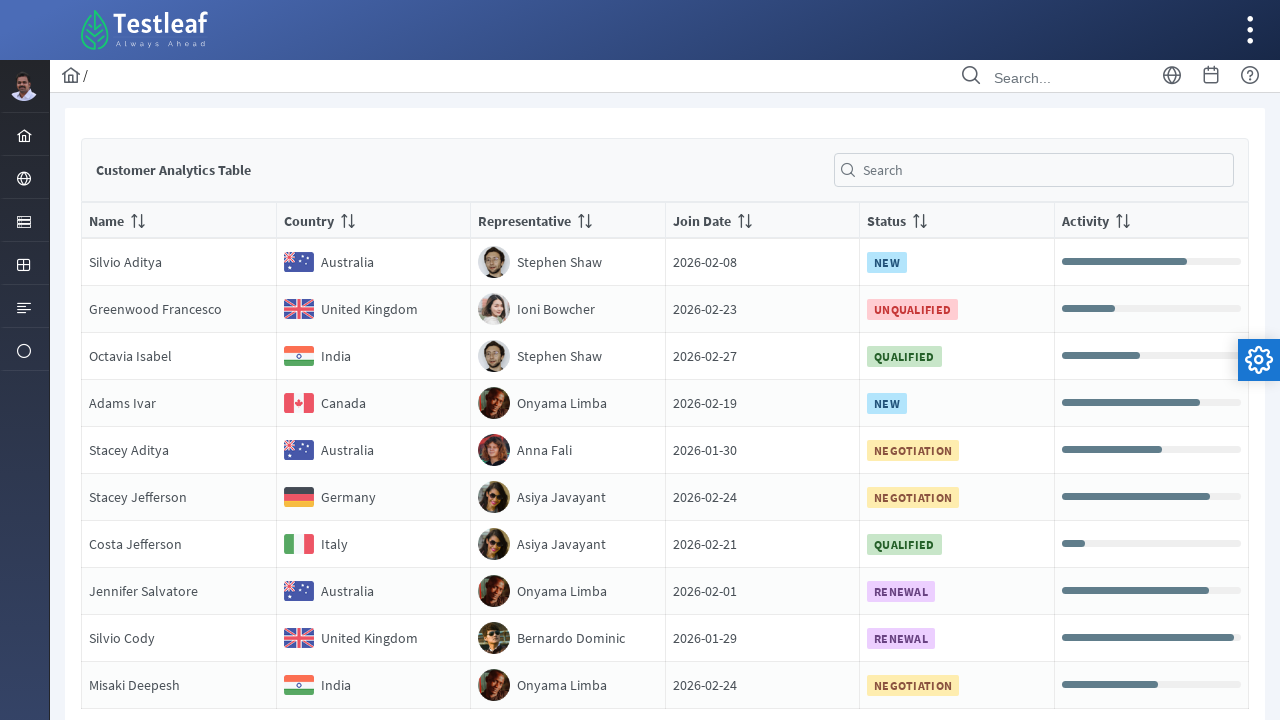